Navigates to jQuery UI website, clicks on the Autocomplete link, and counts the number of iframes on the page

Starting URL: https://www.jqueryui.com/

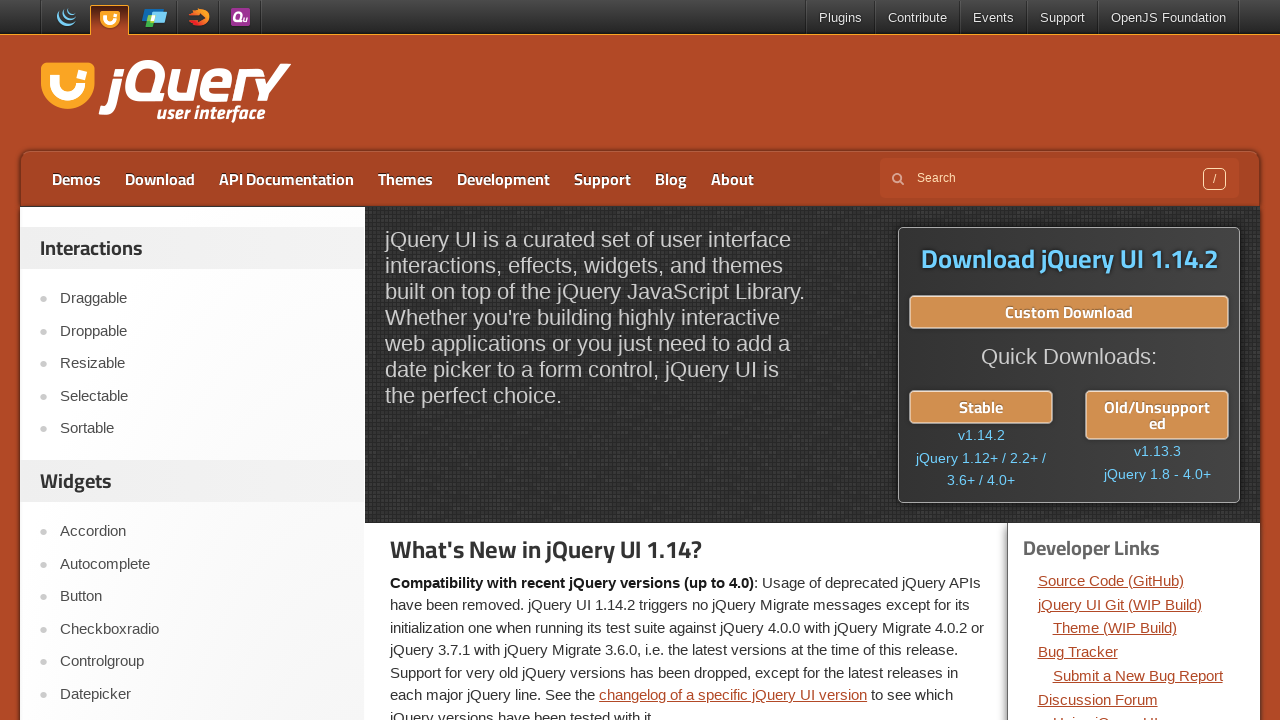

Navigated to jQuery UI website
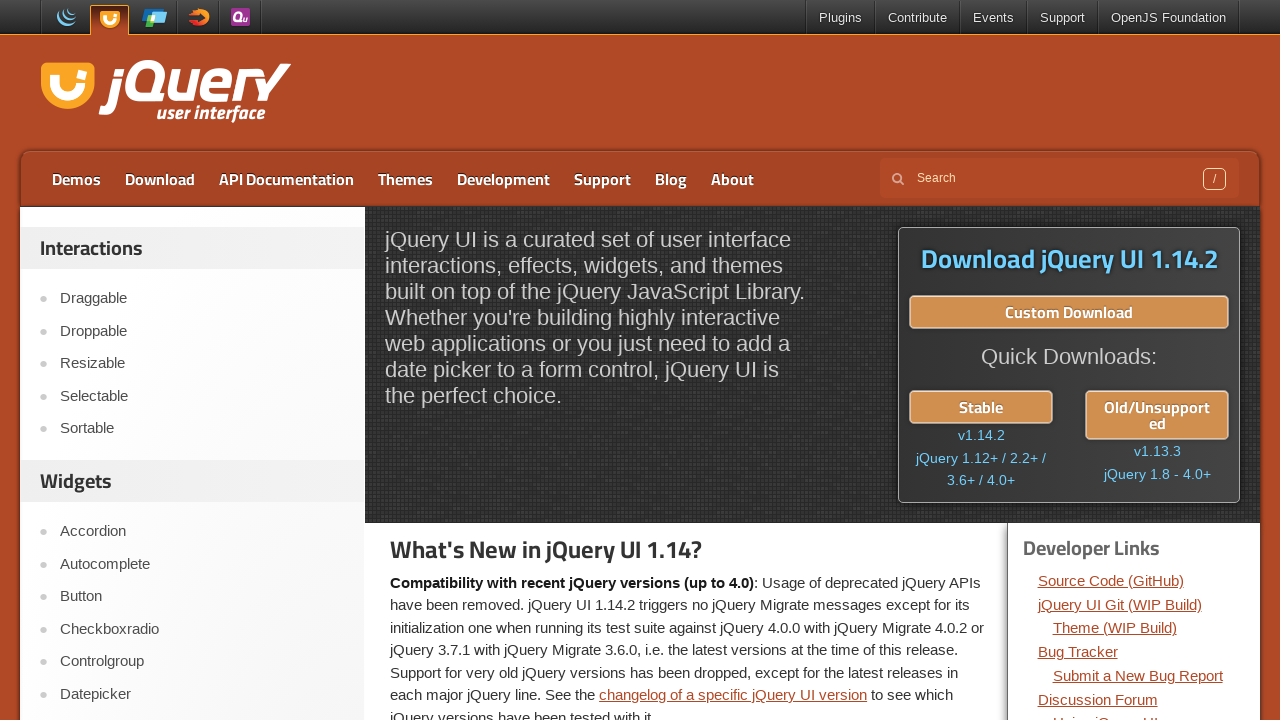

Clicked on the Autocomplete link at (202, 564) on a:text('Autocomplete')
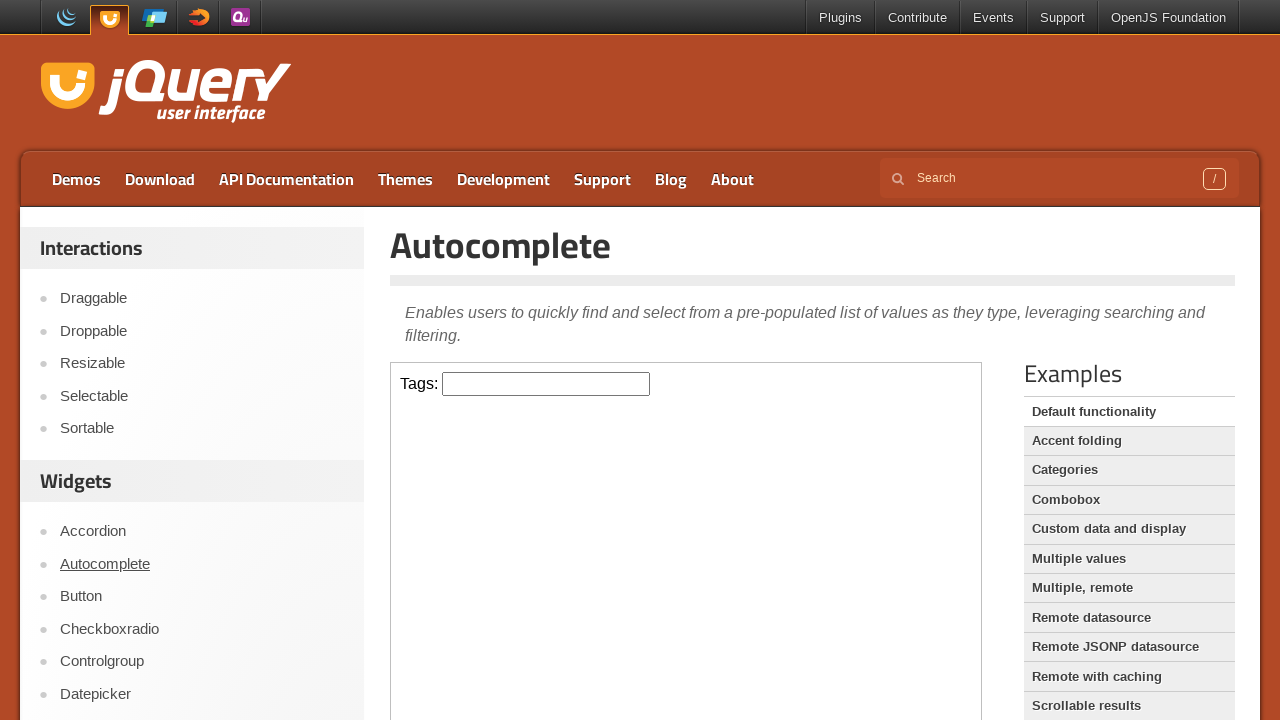

Page loaded and network is idle
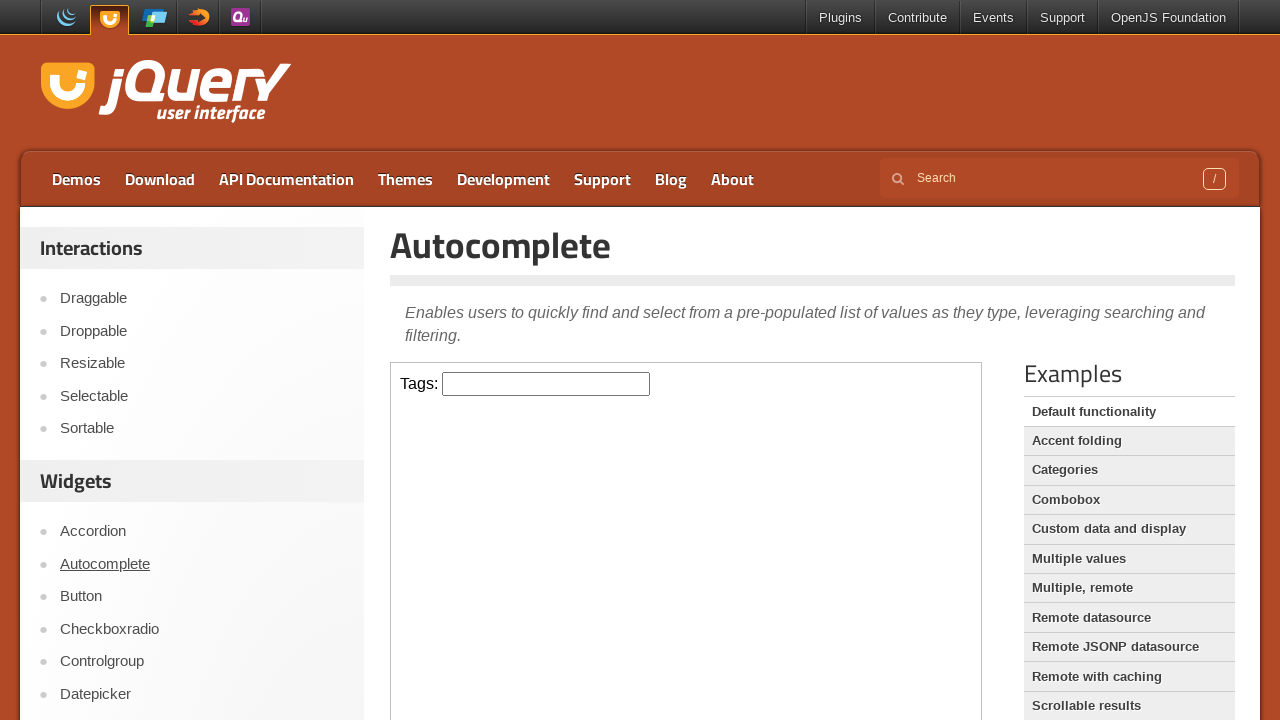

Counted 1 iframes on the page
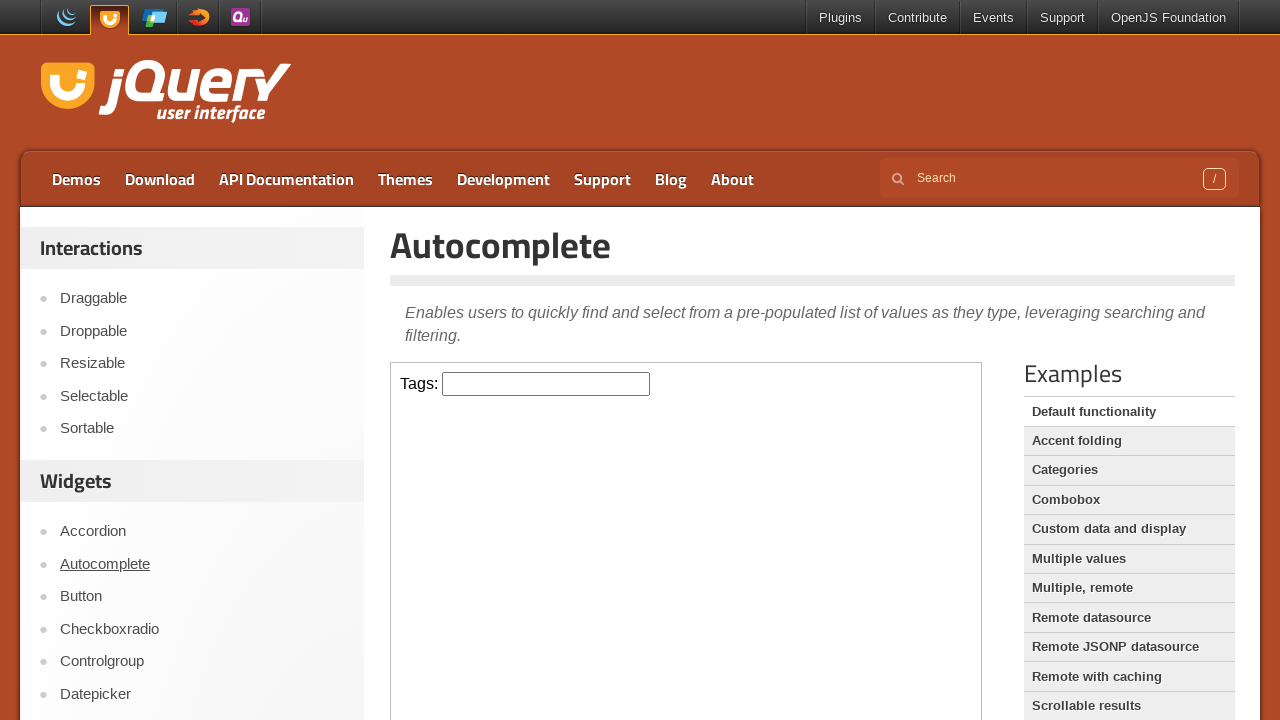

Printed iframe count: 1
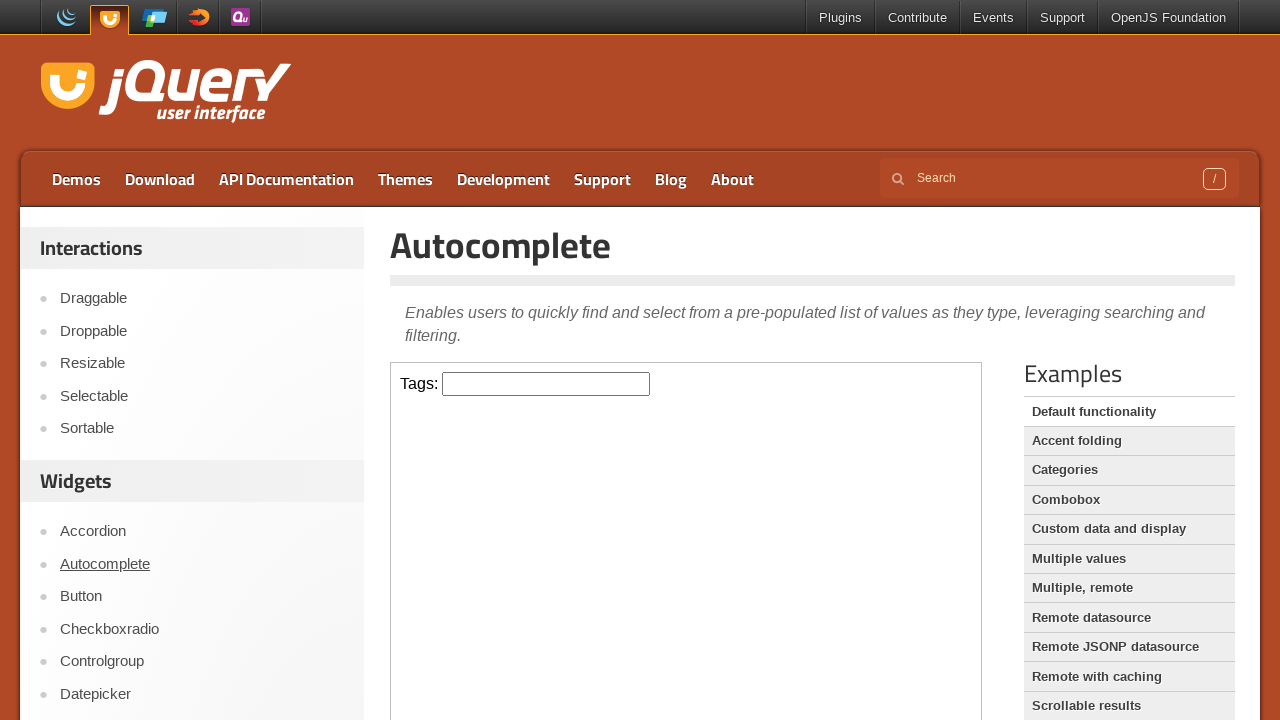

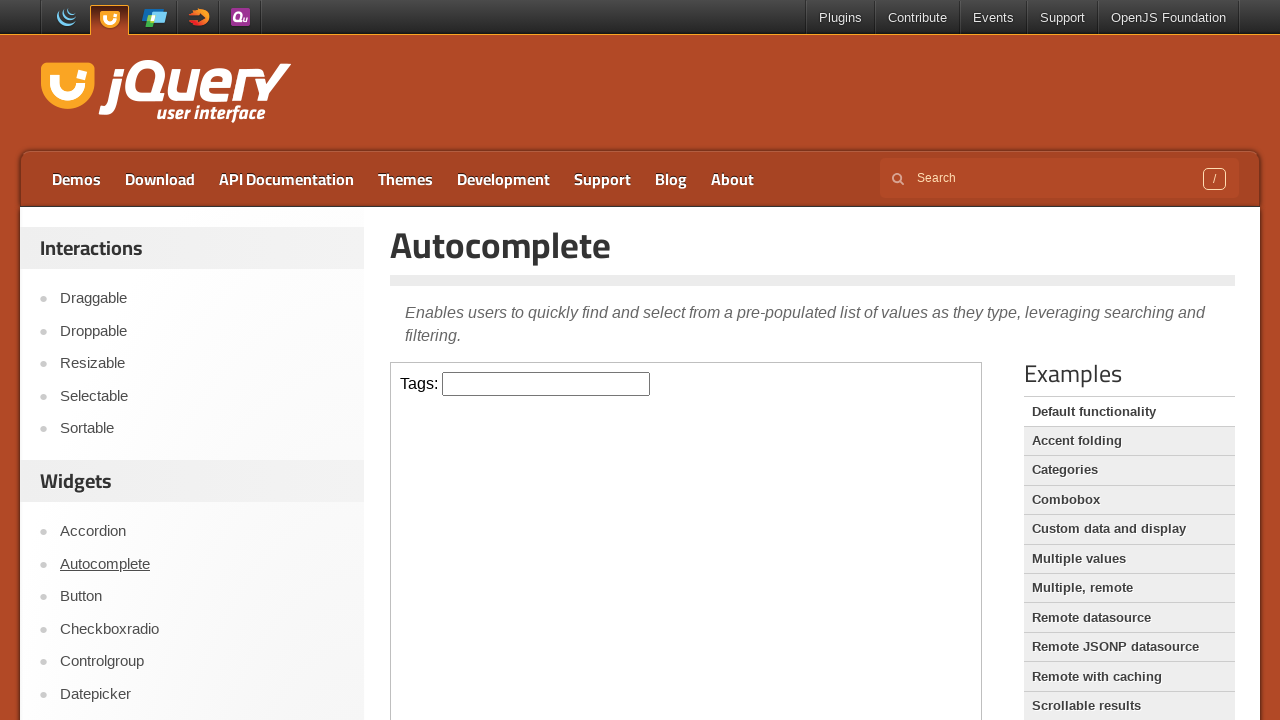